Tests school selection functionality on WebUntis by typing a school name into the search dropdown and selecting it by pressing Enter.

Starting URL: https://klio.webuntis.com

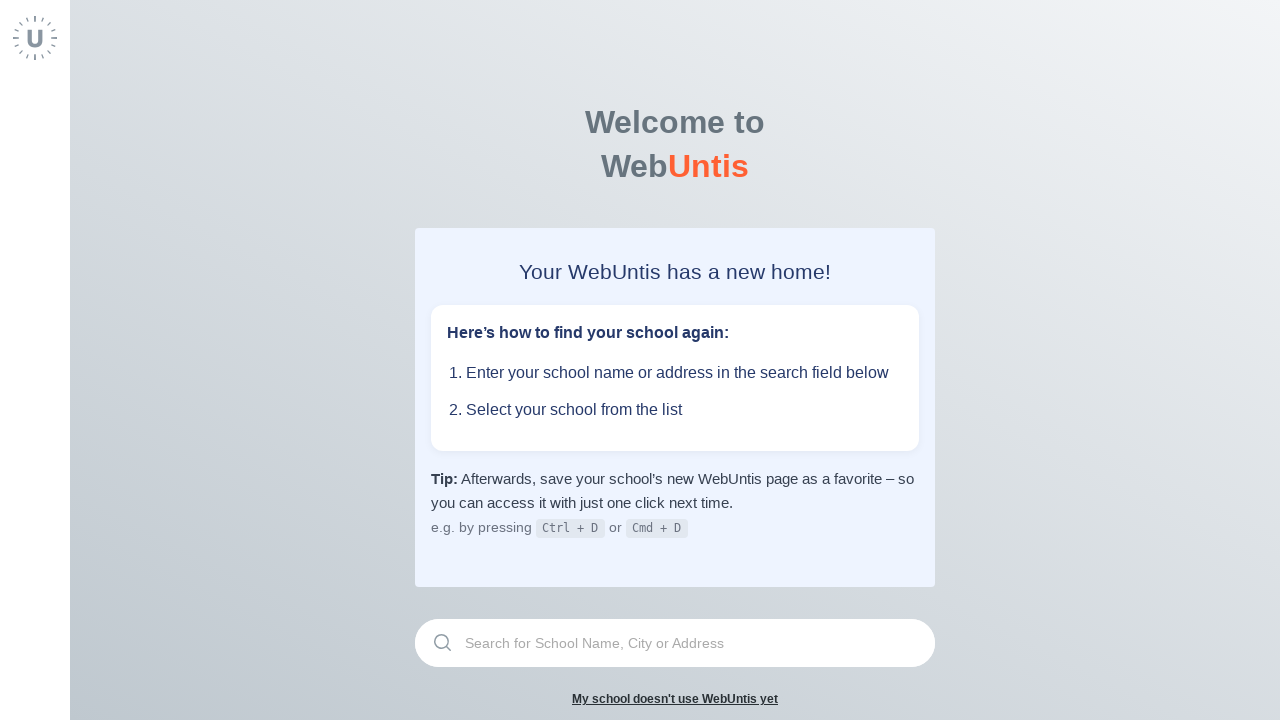

School selection input field is available
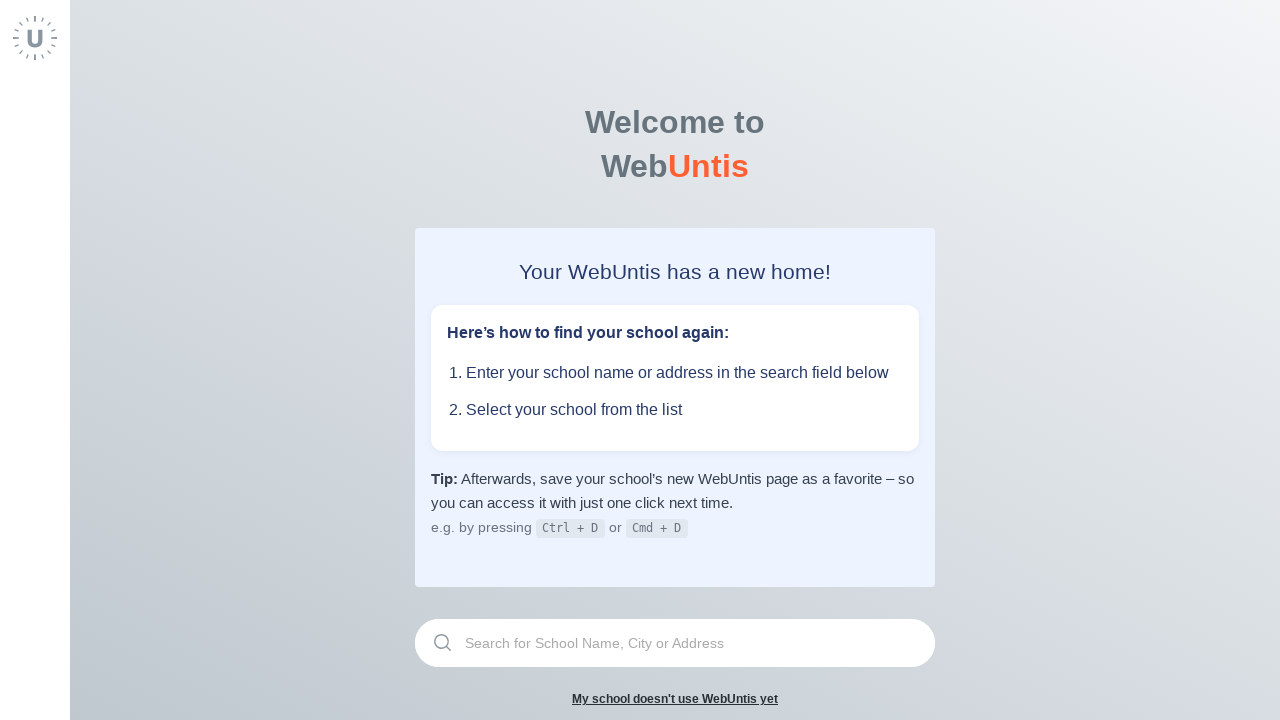

Typed 'HTBLA Mössingerstr.' into school search field on .Select-input input
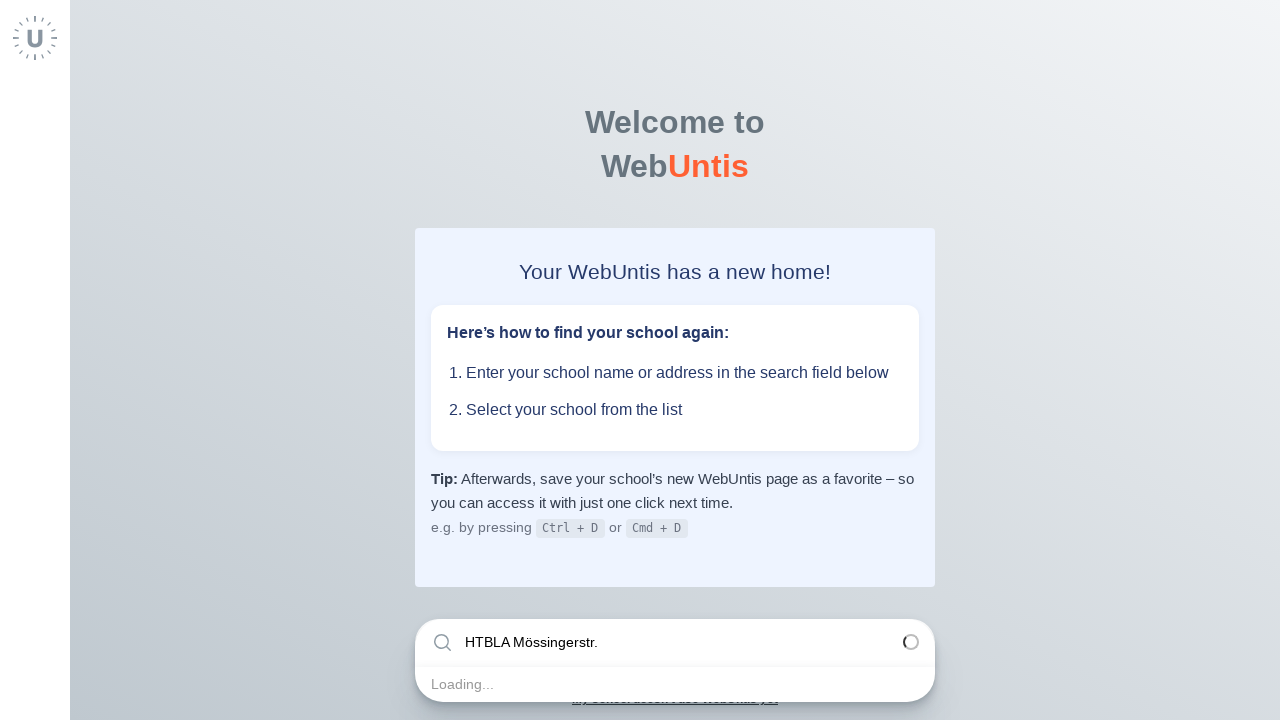

Pressed Enter to select the school from dropdown on .Select-input input
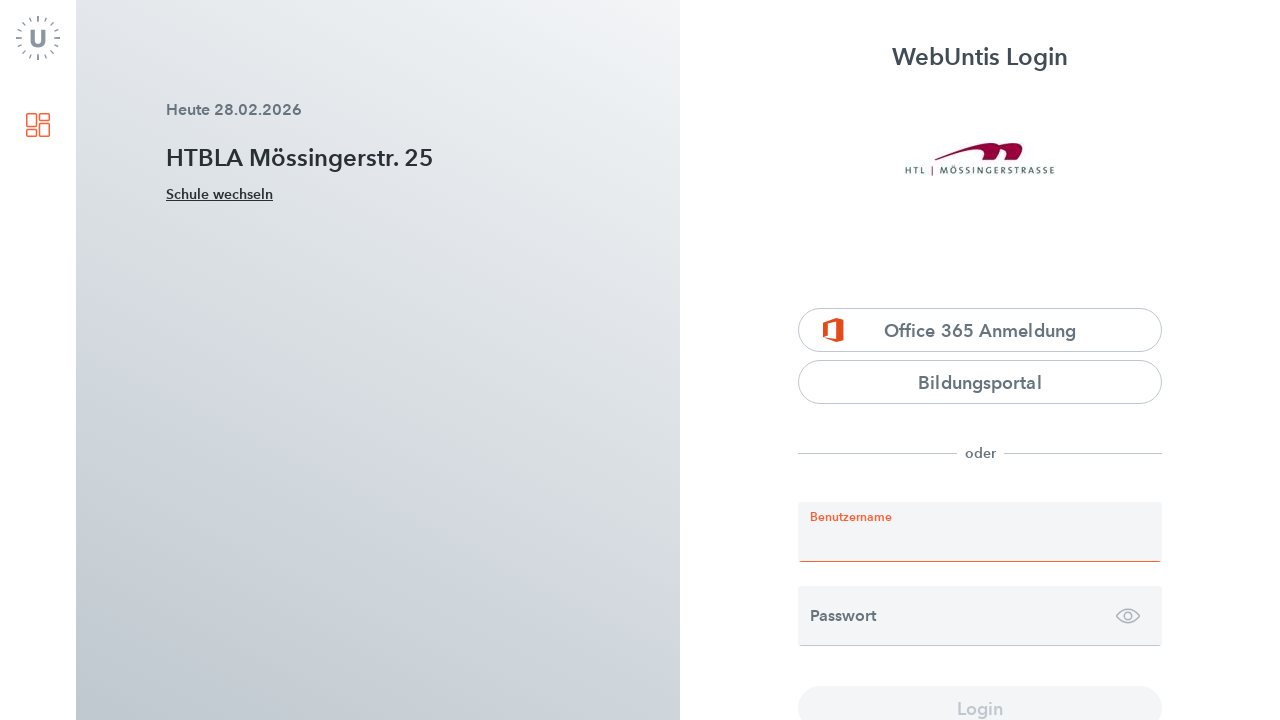

Waited for page to respond to school selection
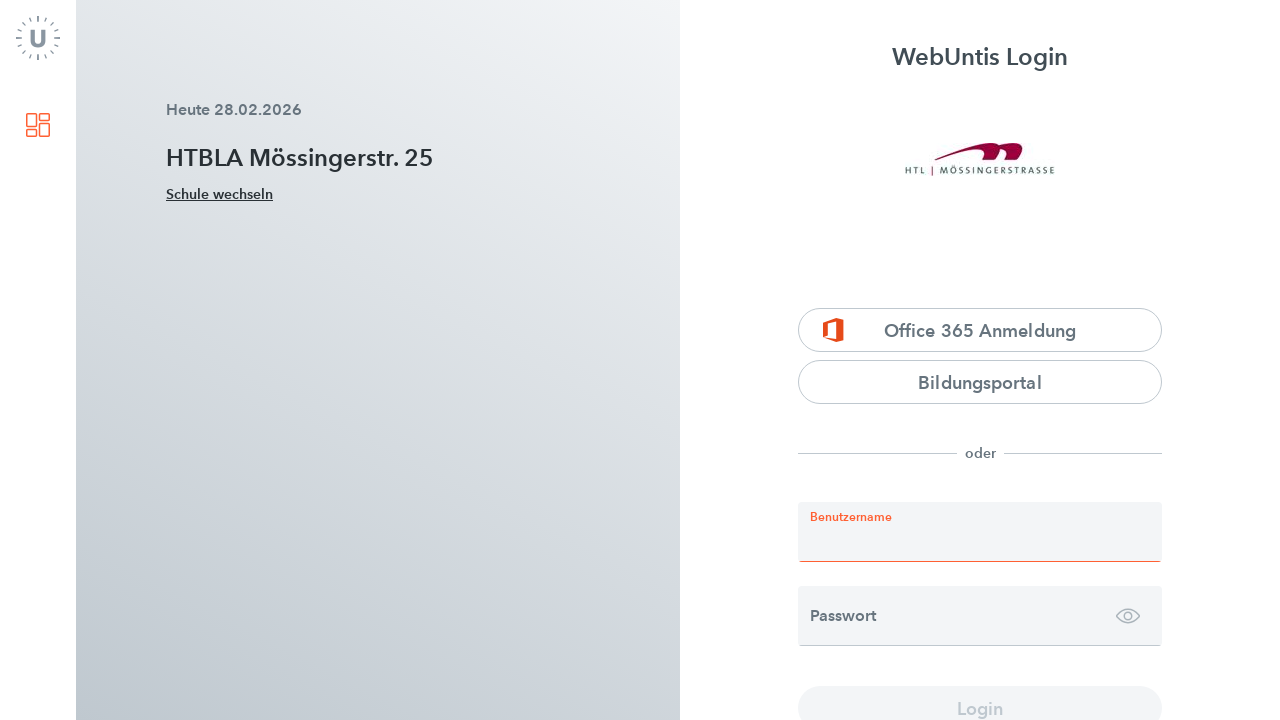

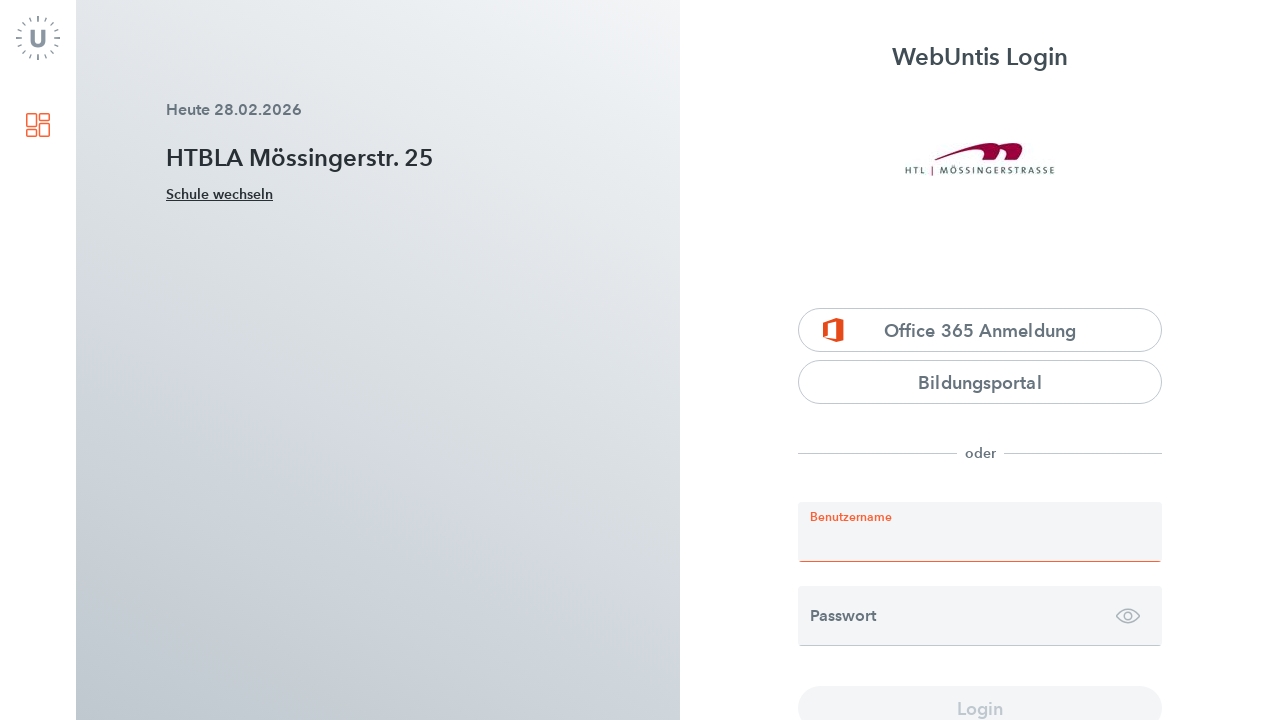